Tests form interaction on a practice automation site by filling a name input field and clicking a checkbox (male gender option)

Starting URL: https://testautomationpractice.blogspot.com/

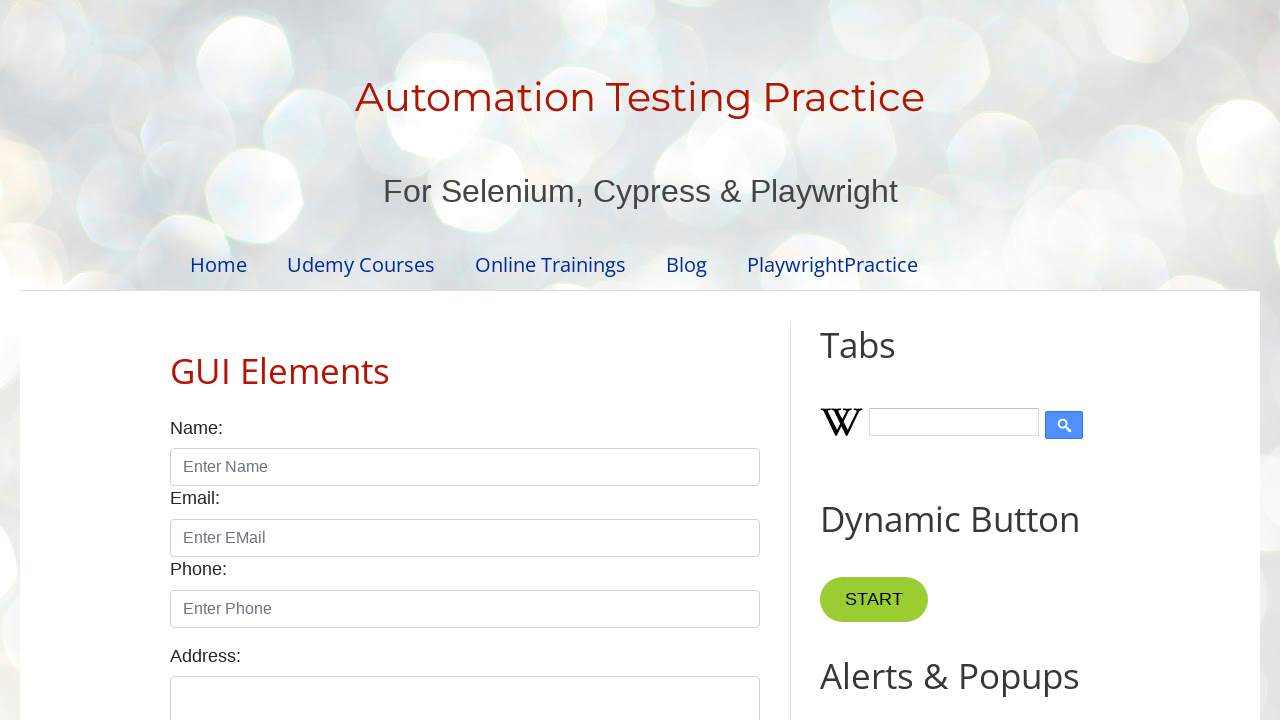

Cleared the name input field on input#name
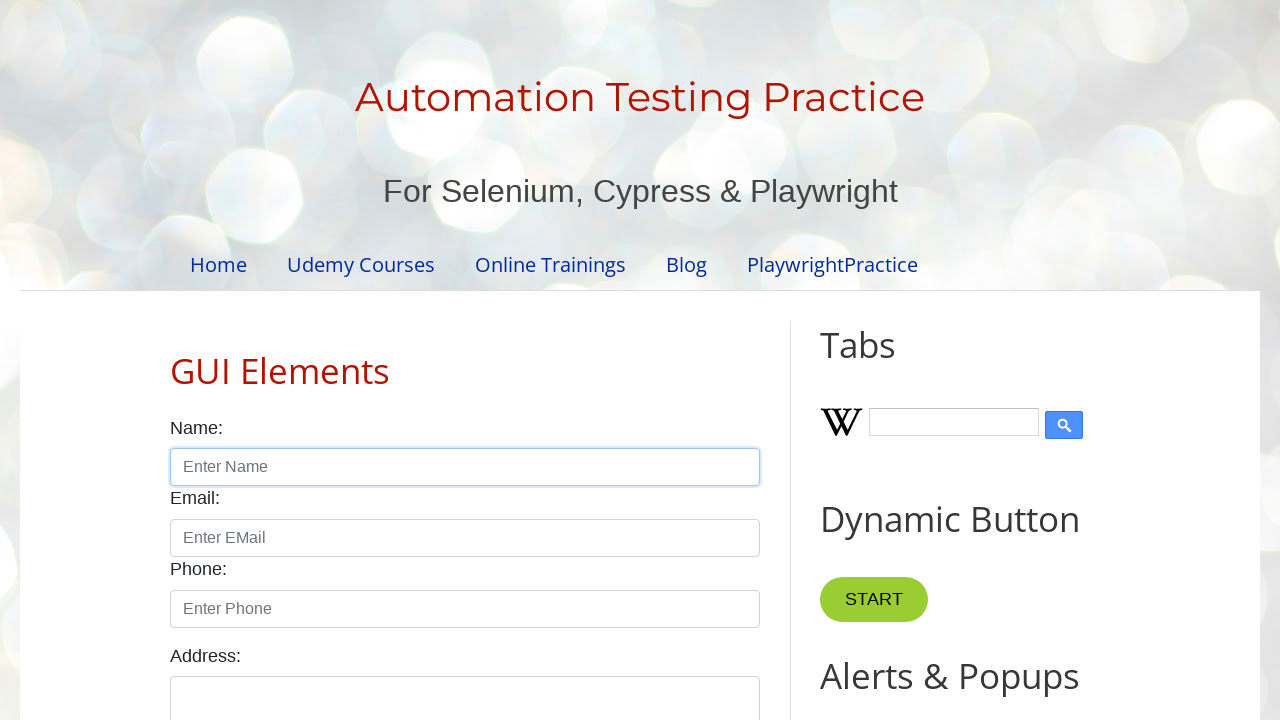

Filled name input field with 'Ramu sigamala' on input#name
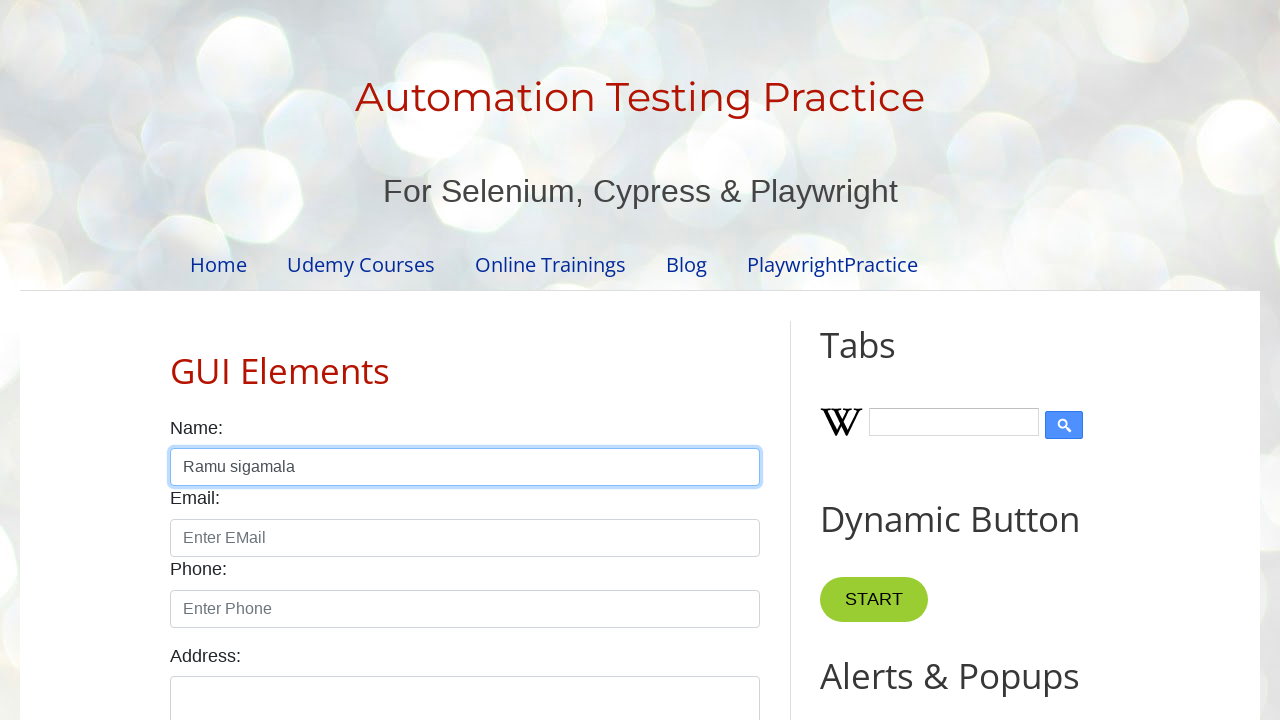

Clicked the male gender checkbox at (176, 360) on input#male
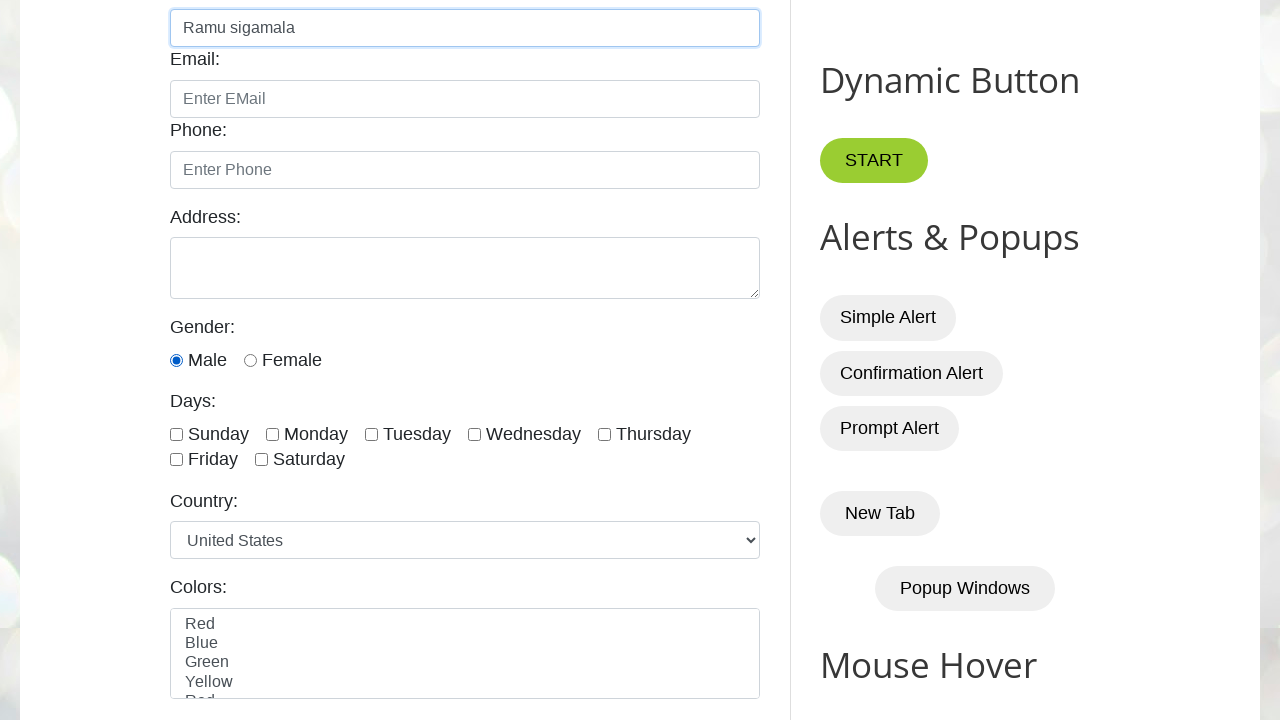

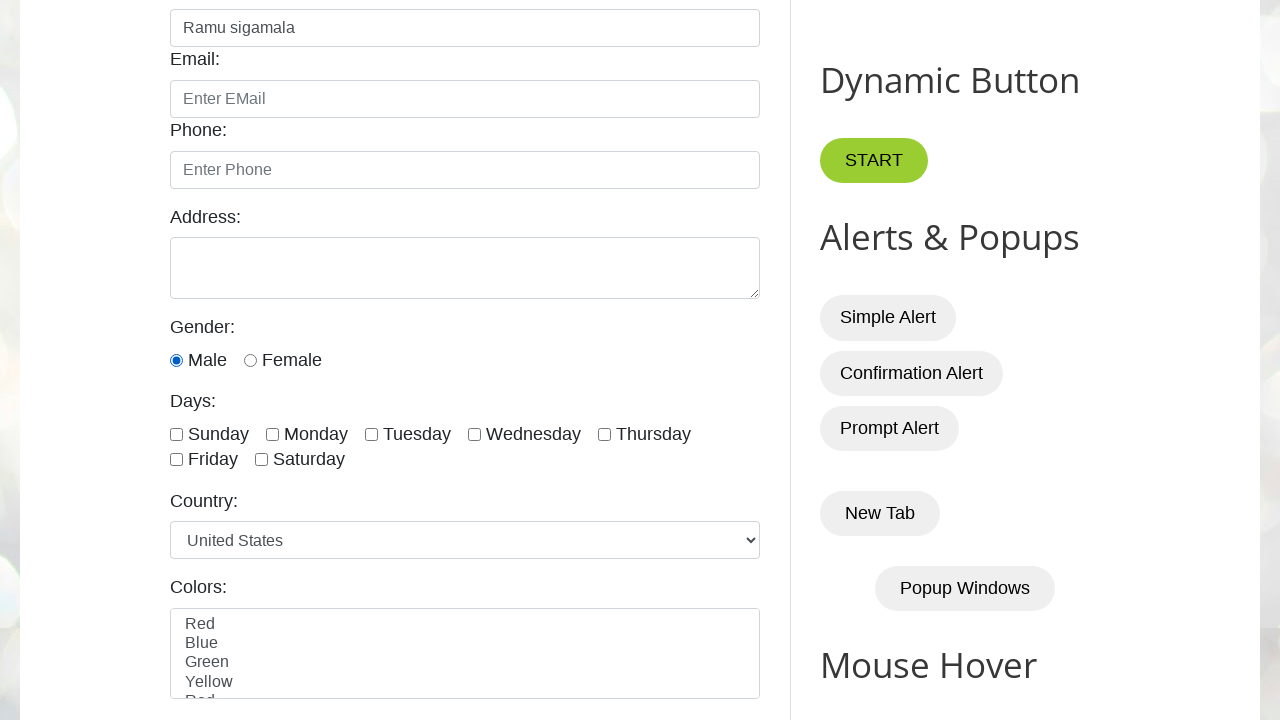